Tests filling a username field and clicking cancel button to verify the form is reset

Starting URL: https://testpages.eviltester.com/styled/basic-html-form-test.html

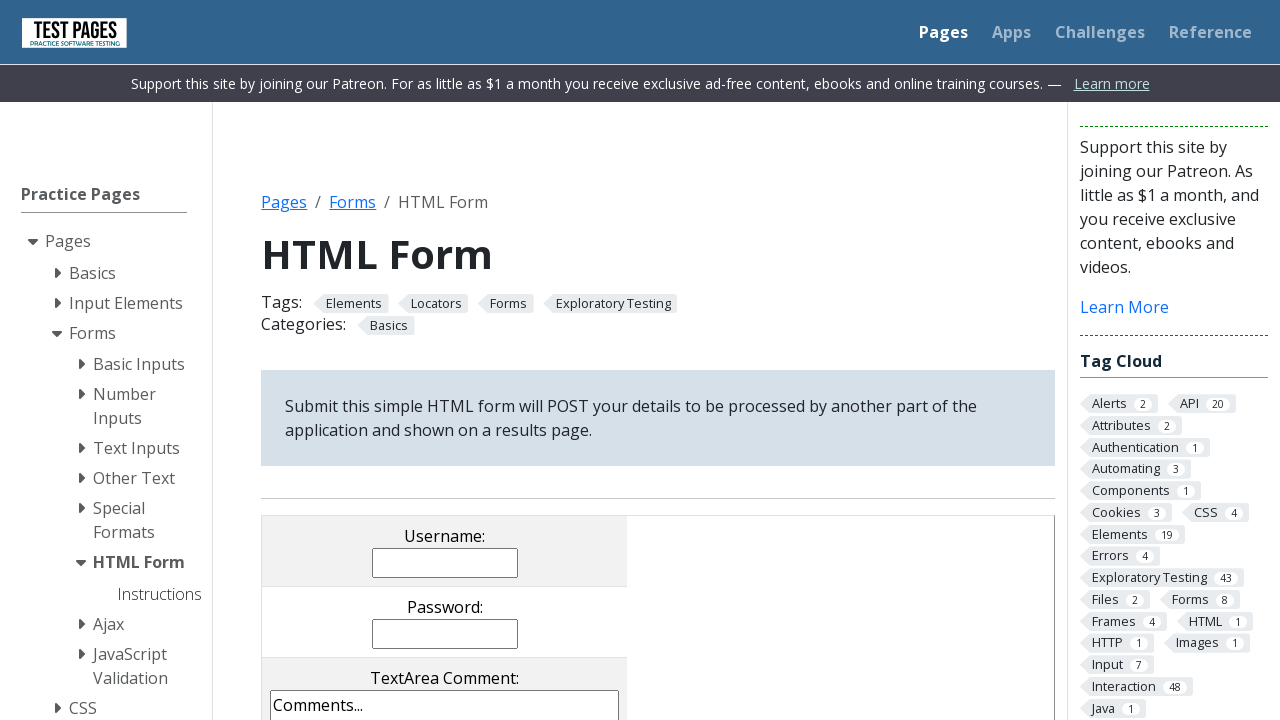

Filled username field with 'Evgeniia' on input[name='username']
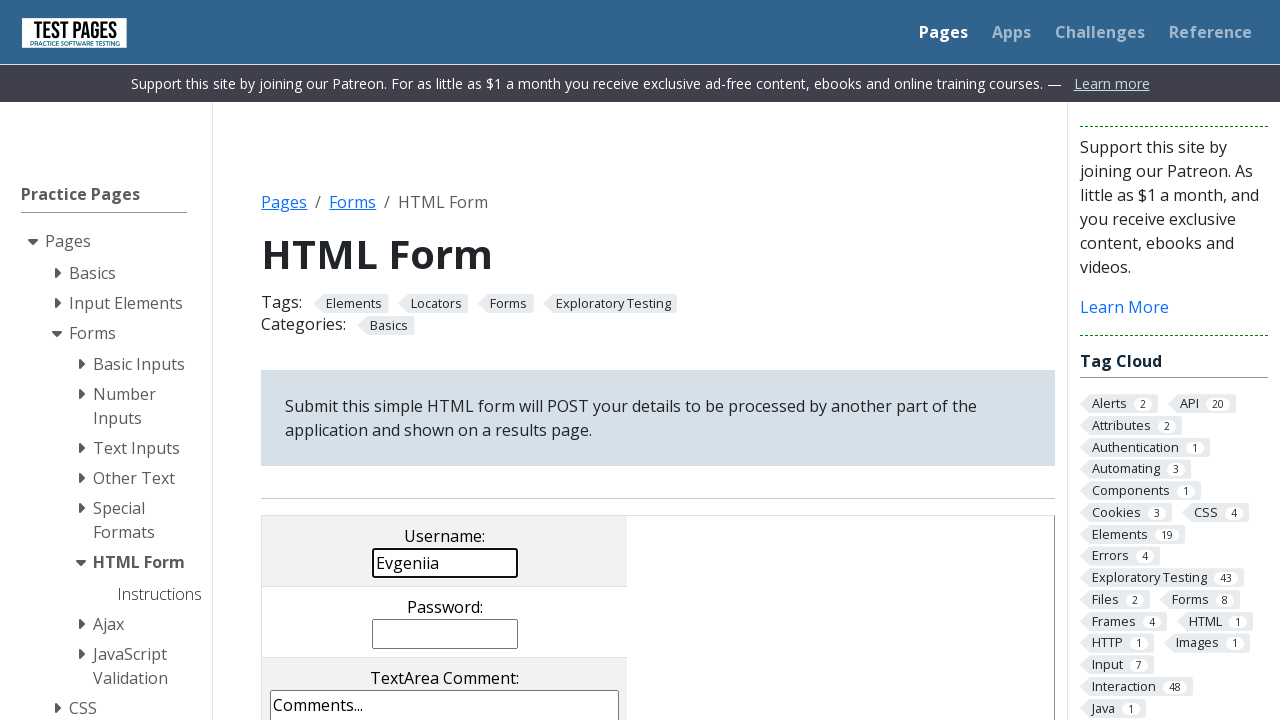

Clicked cancel button to reset form at (381, 360) on input[value='cancel']
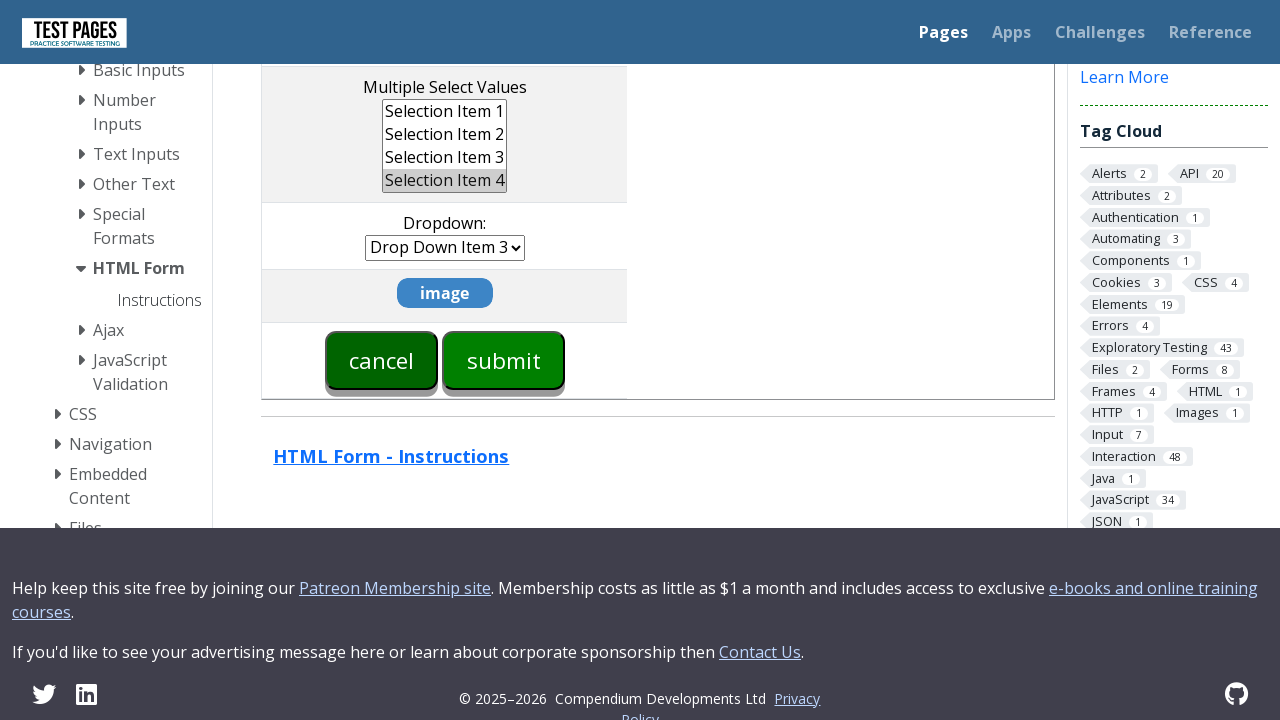

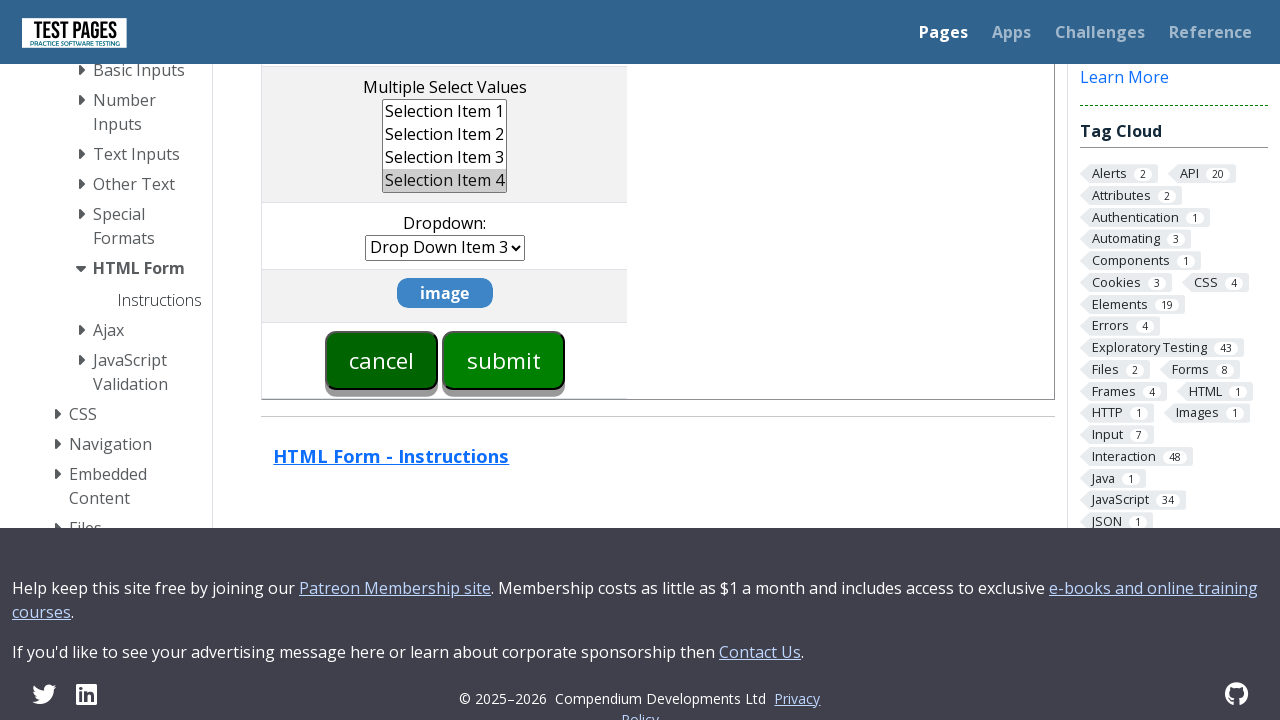